Tests un-marking items as complete by checking and then unchecking a todo

Starting URL: https://demo.playwright.dev/todomvc

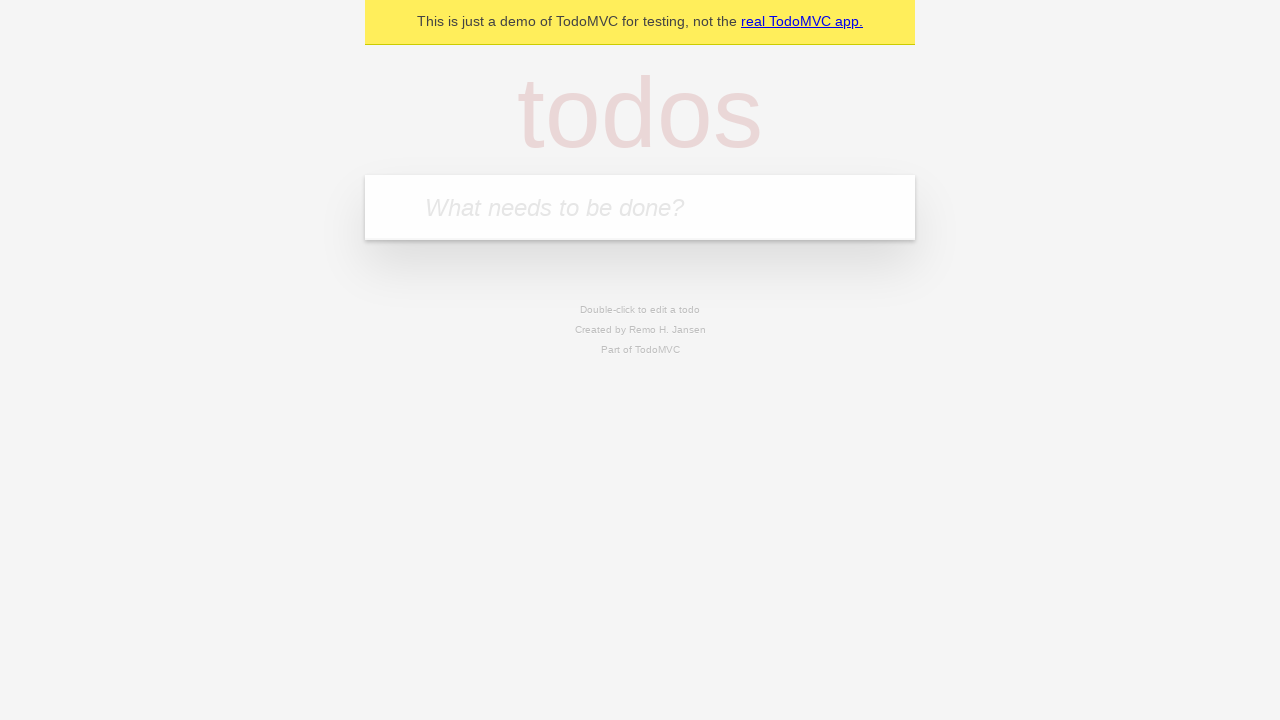

Filled new todo input with 'buy some cheese' on .new-todo
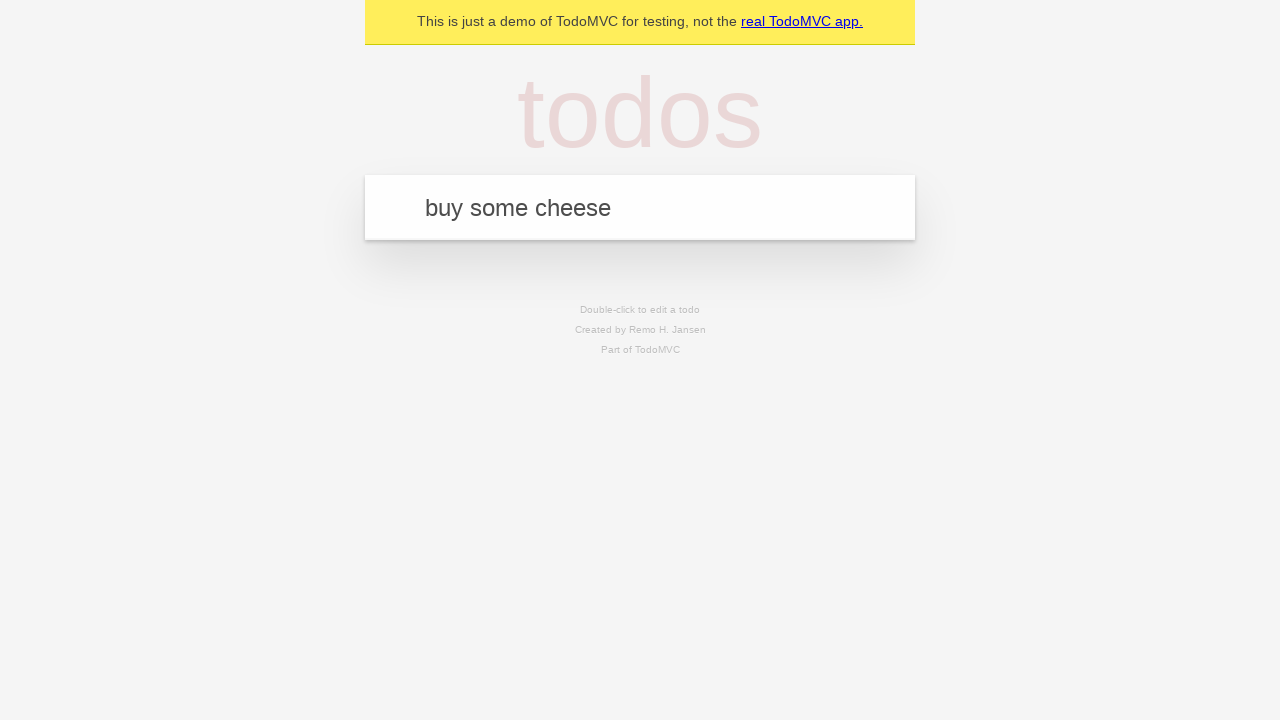

Pressed Enter to create first todo item on .new-todo
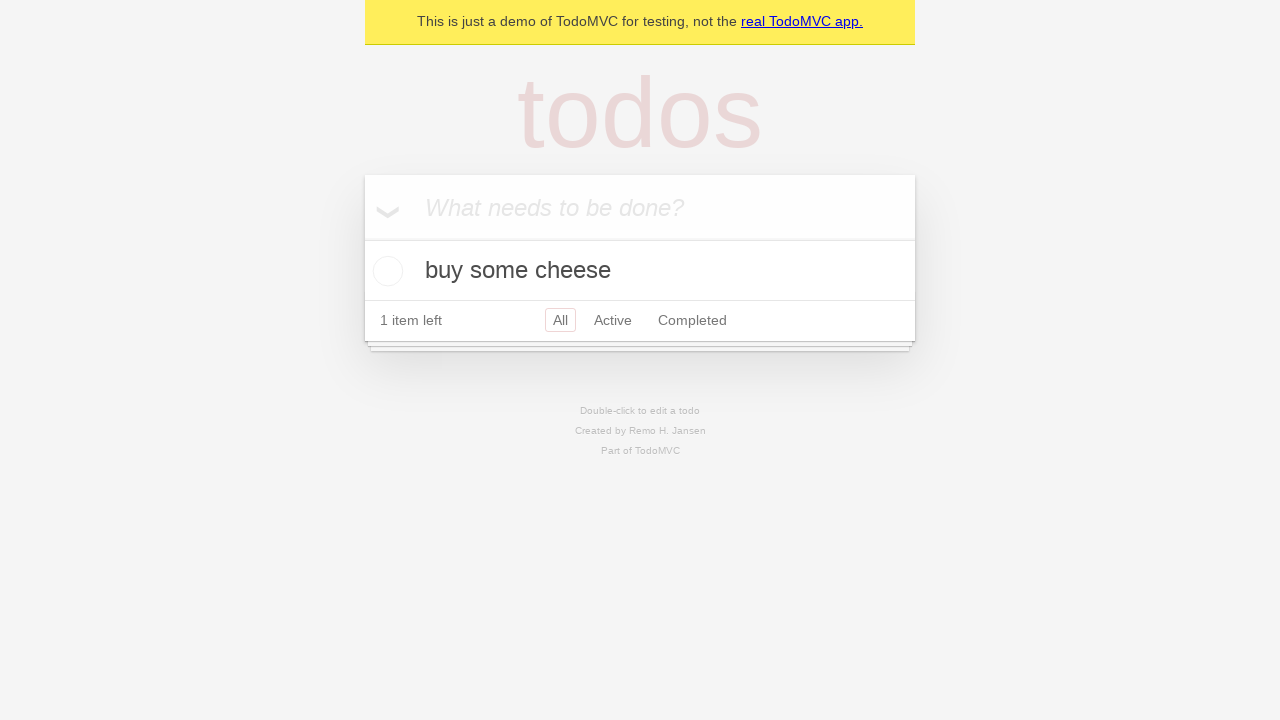

Filled new todo input with 'feed the cat' on .new-todo
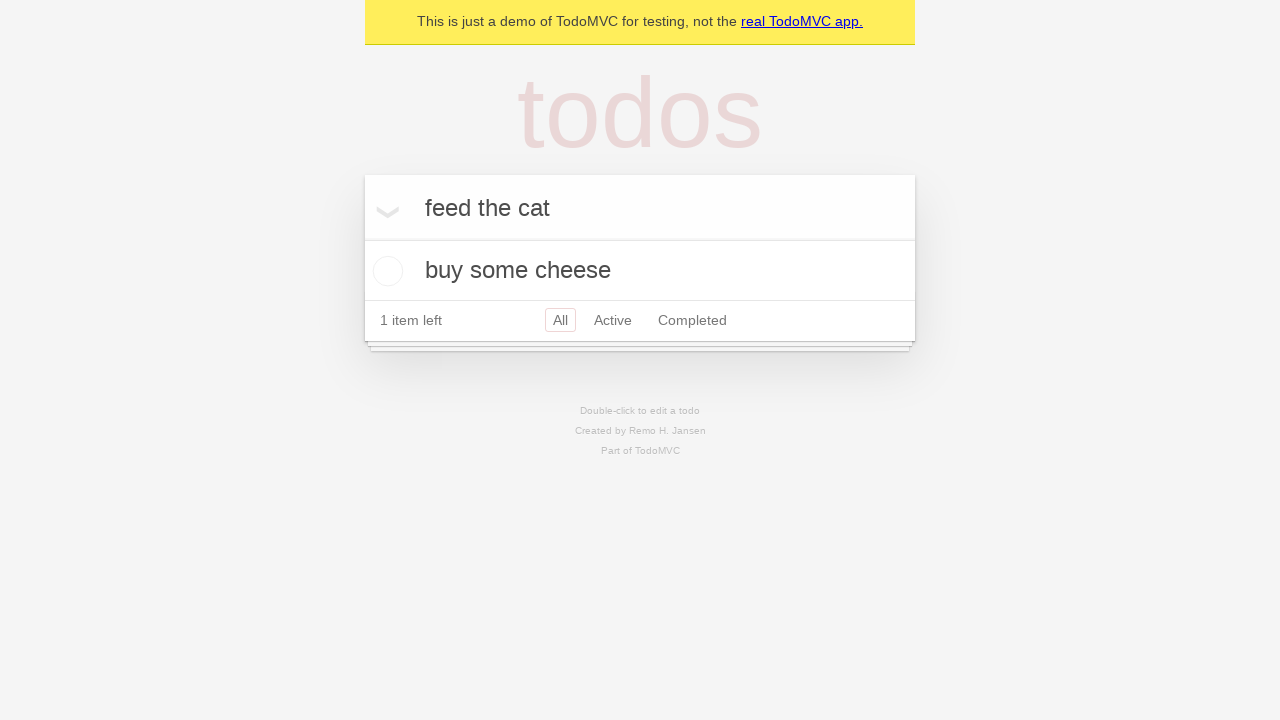

Pressed Enter to create second todo item on .new-todo
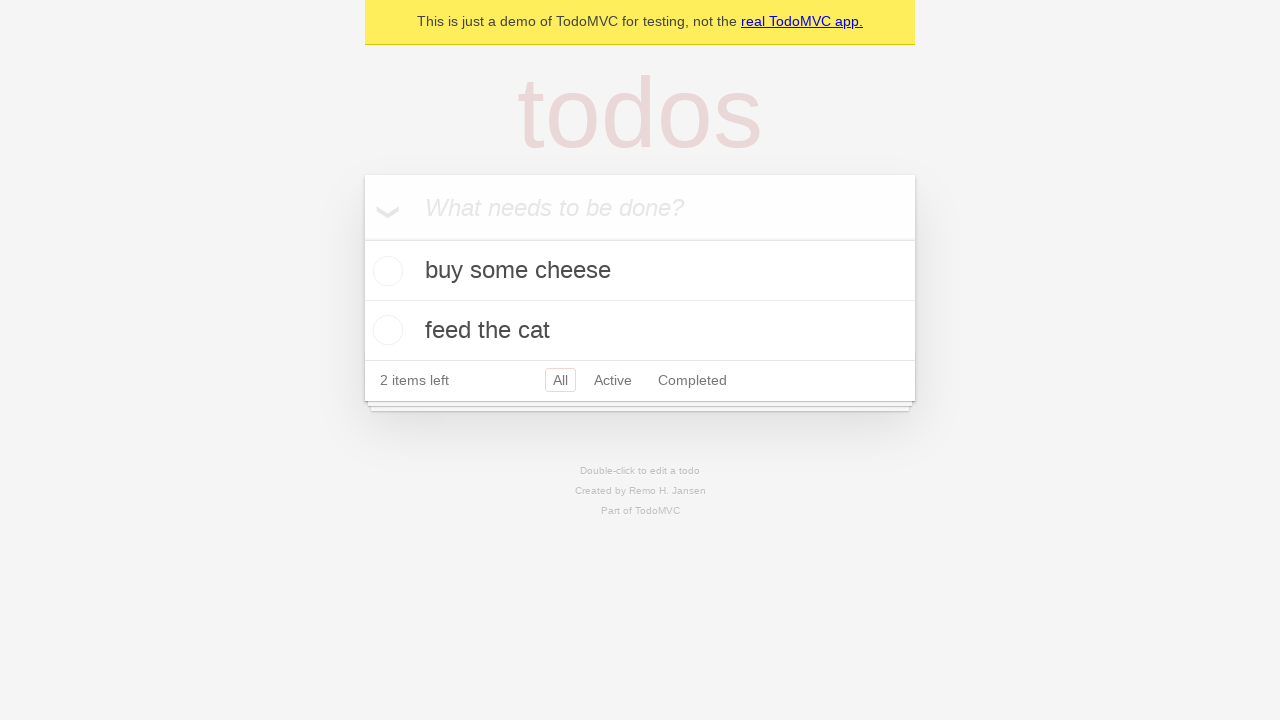

Waited for second todo item to appear in list
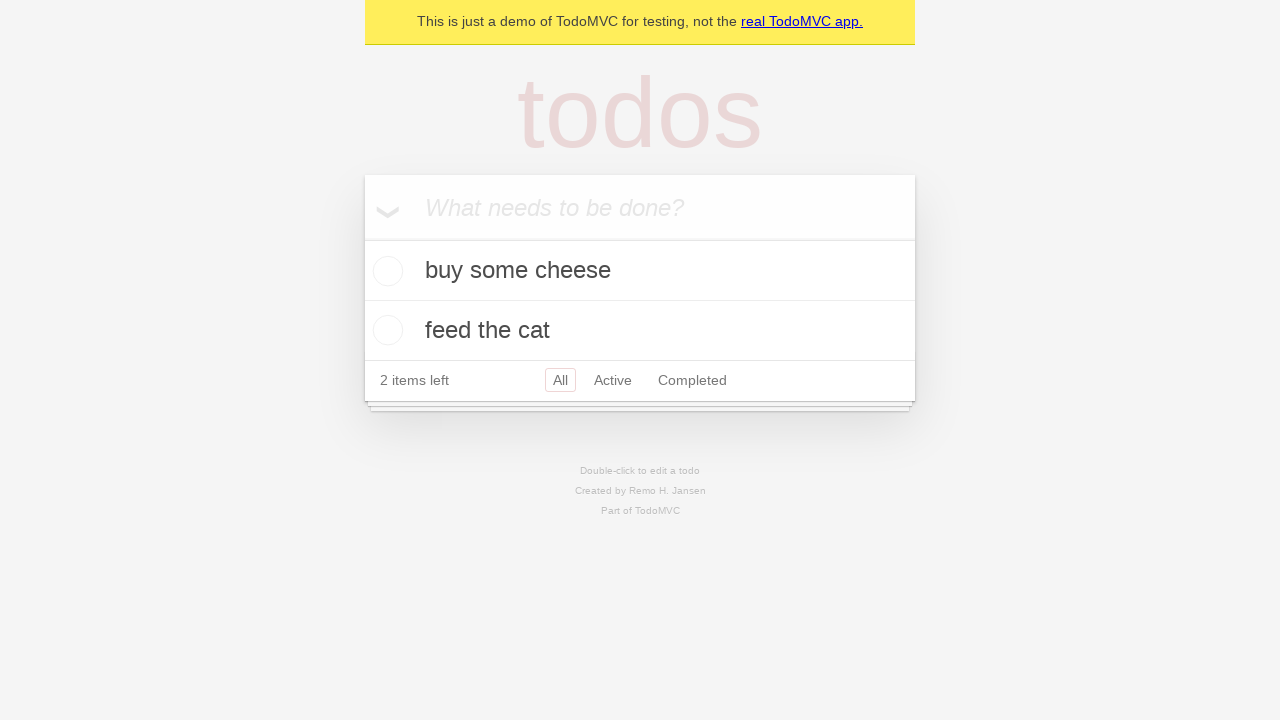

Checked the first todo item to mark it as complete at (385, 271) on .todo-list li >> nth=0 >> .toggle
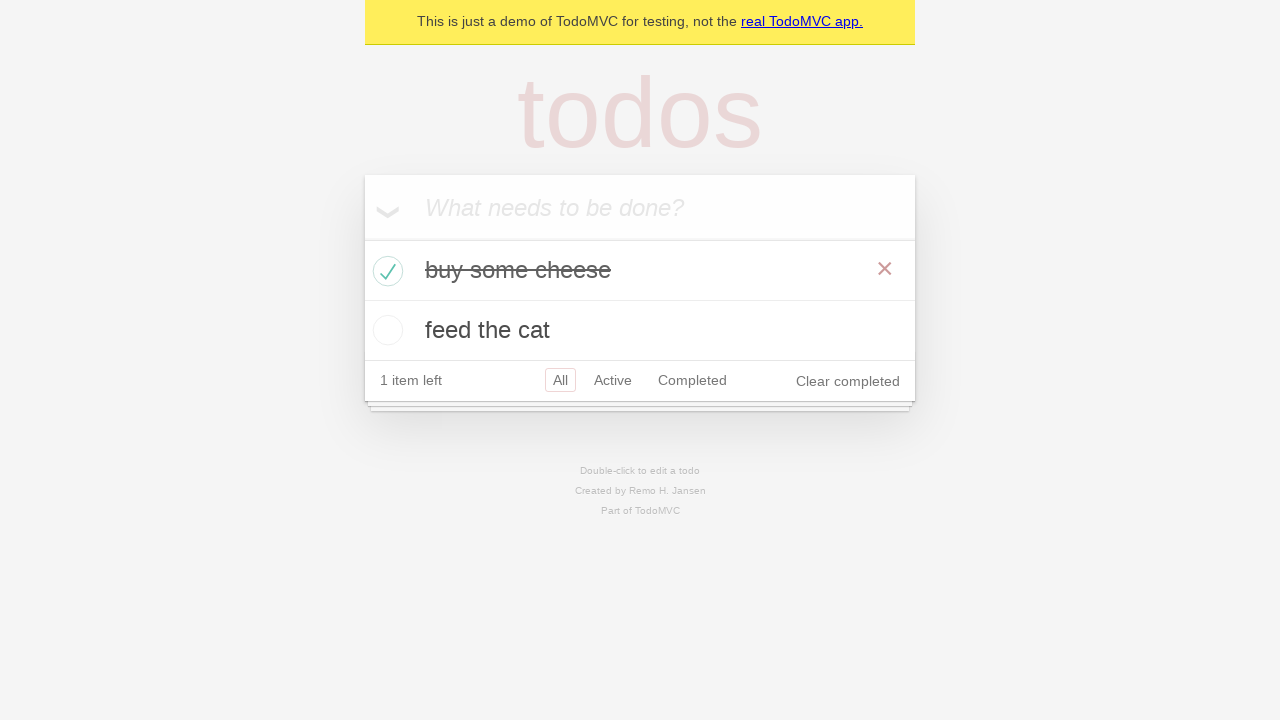

Unchecked the first todo item to un-mark it as complete at (385, 271) on .todo-list li >> nth=0 >> .toggle
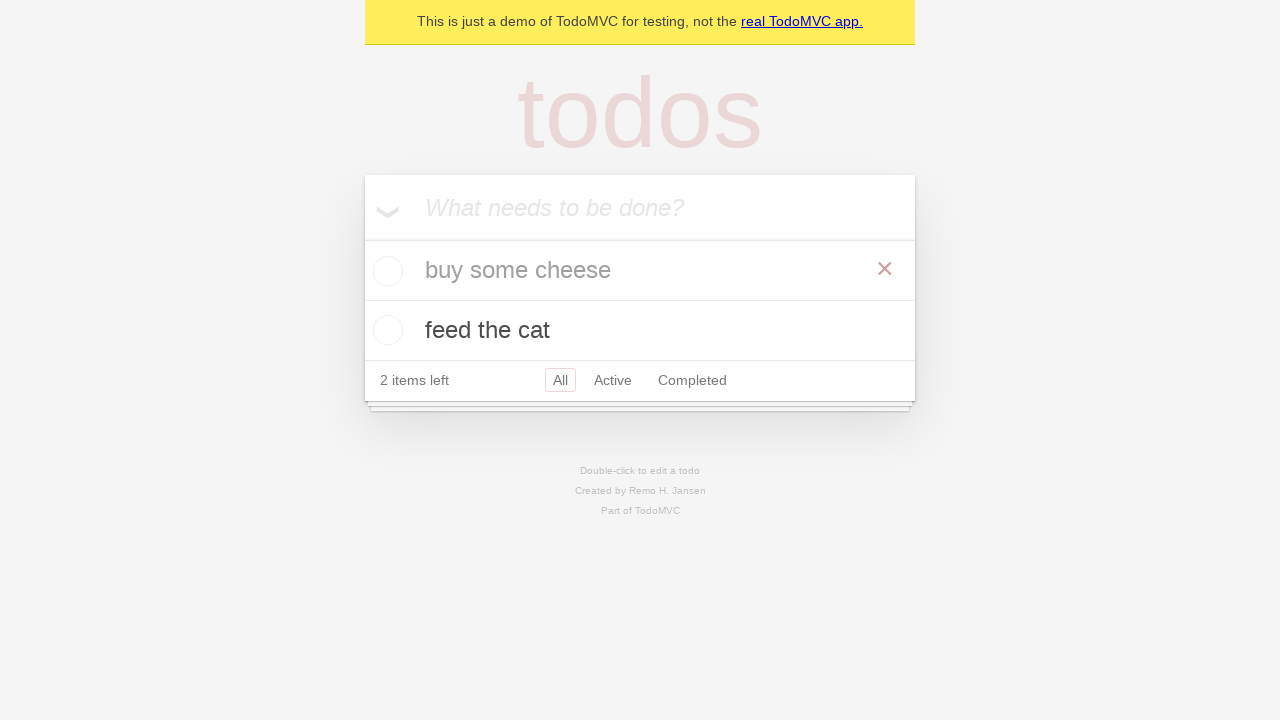

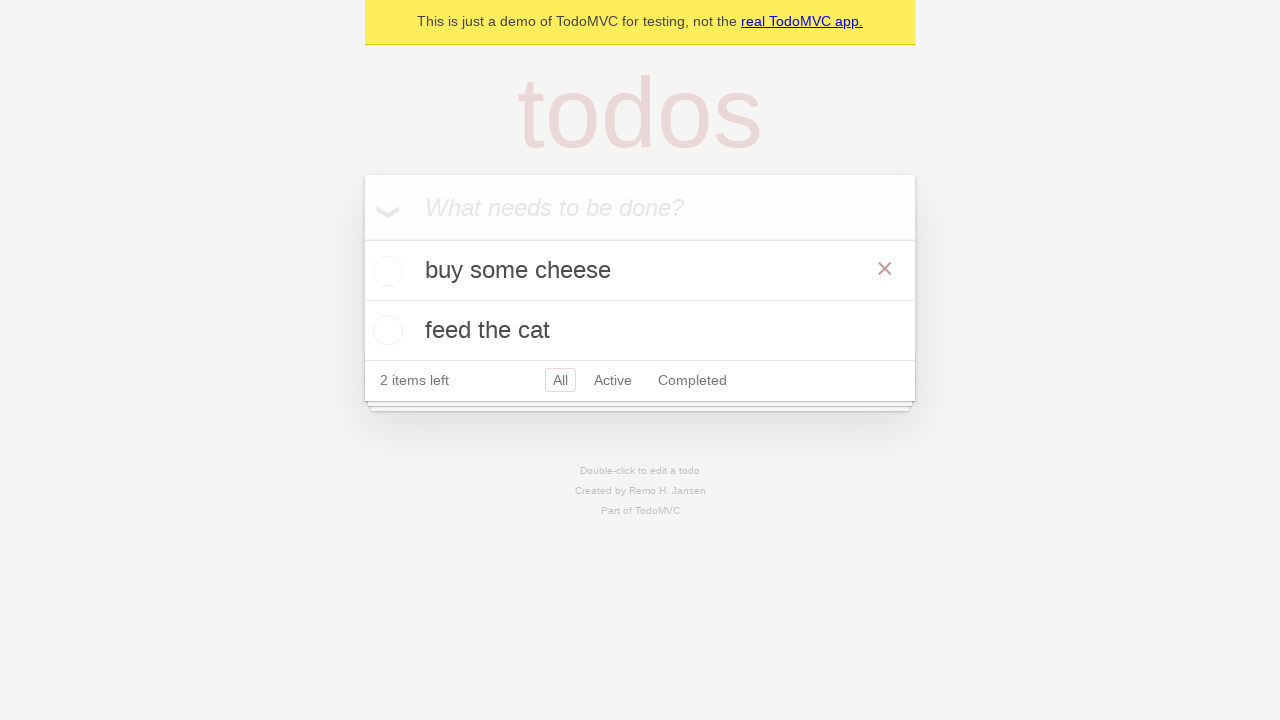